Fills out a practice registration form with personal information including name, email, gender, phone, date of birth, and address

Starting URL: https://demoqa.com/automation-practice-form

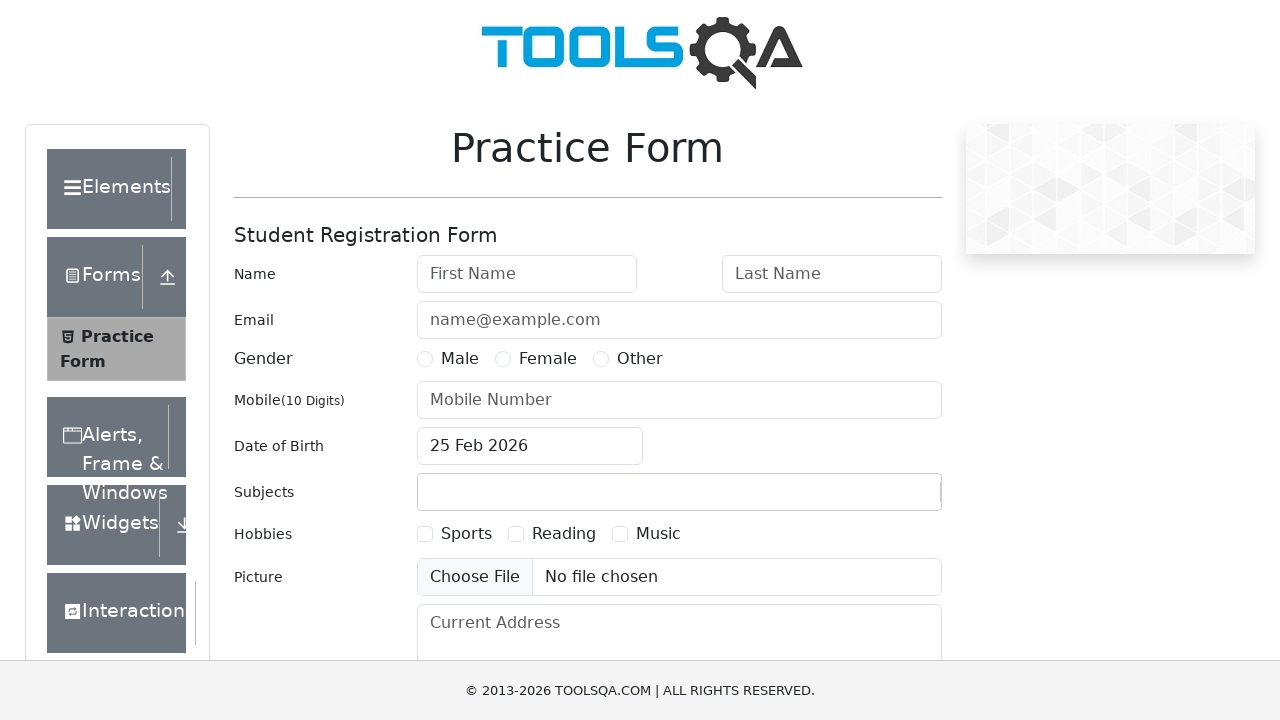

Filled first name field with 'Nguyen Van A' on #firstName
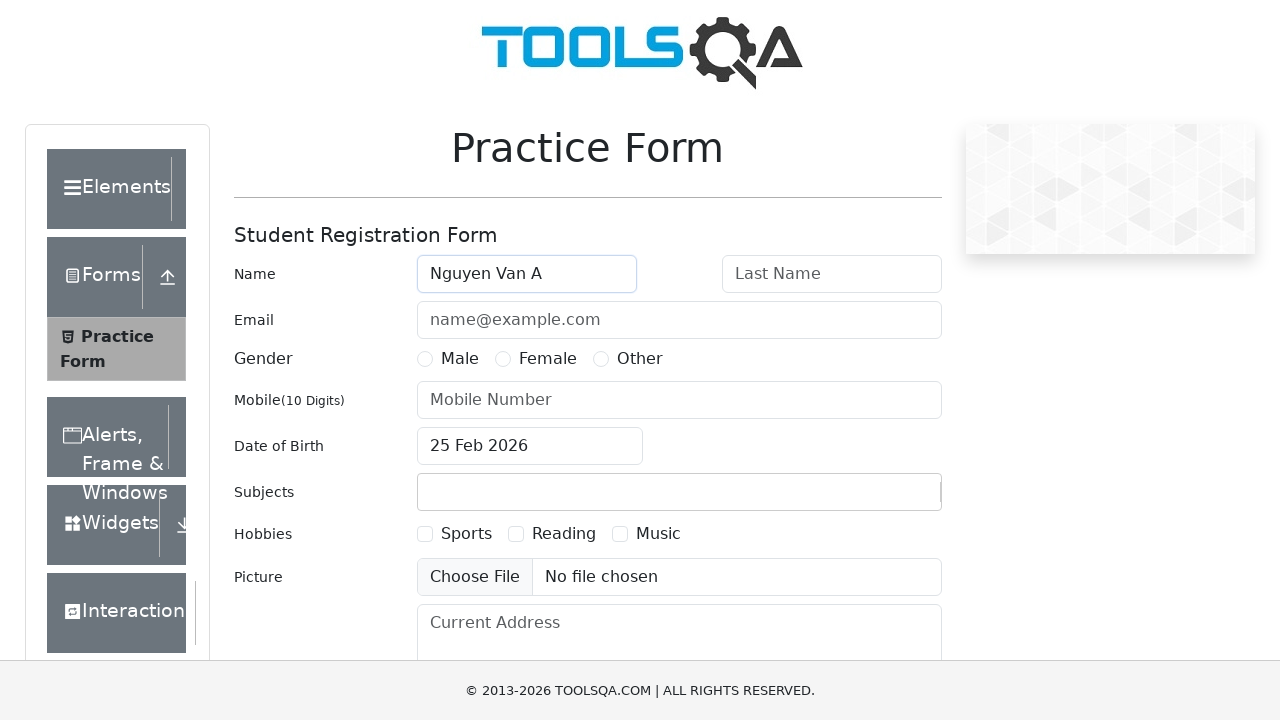

Filled last name field with 'Test' on #lastName
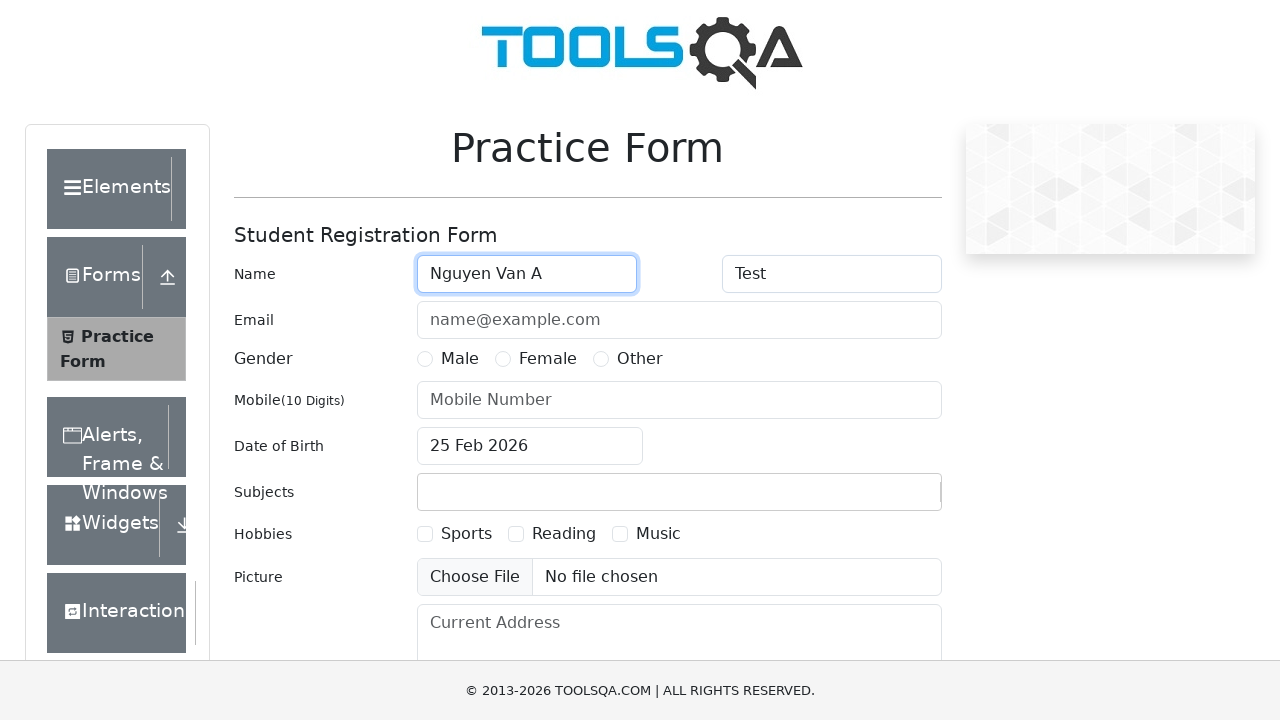

Filled email field with 'testemail@example.com' on #userEmail
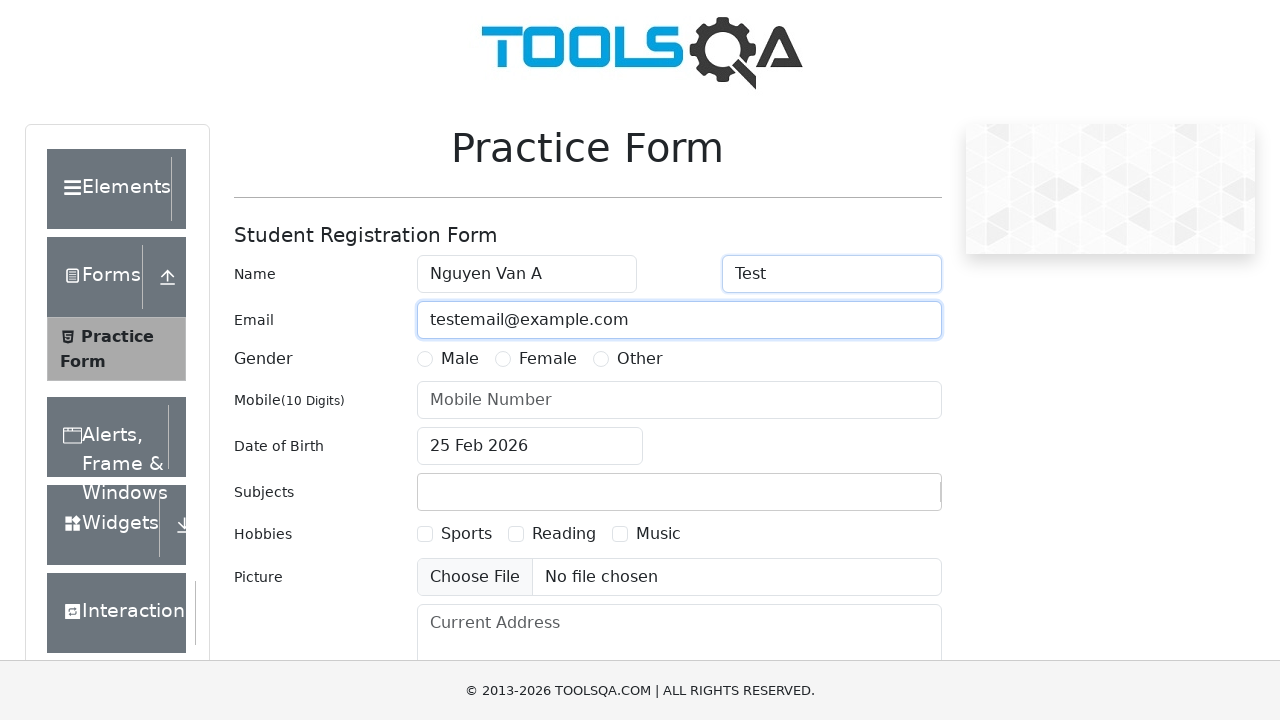

Selected Male gender option at (460, 359) on label[for='gender-radio-1']
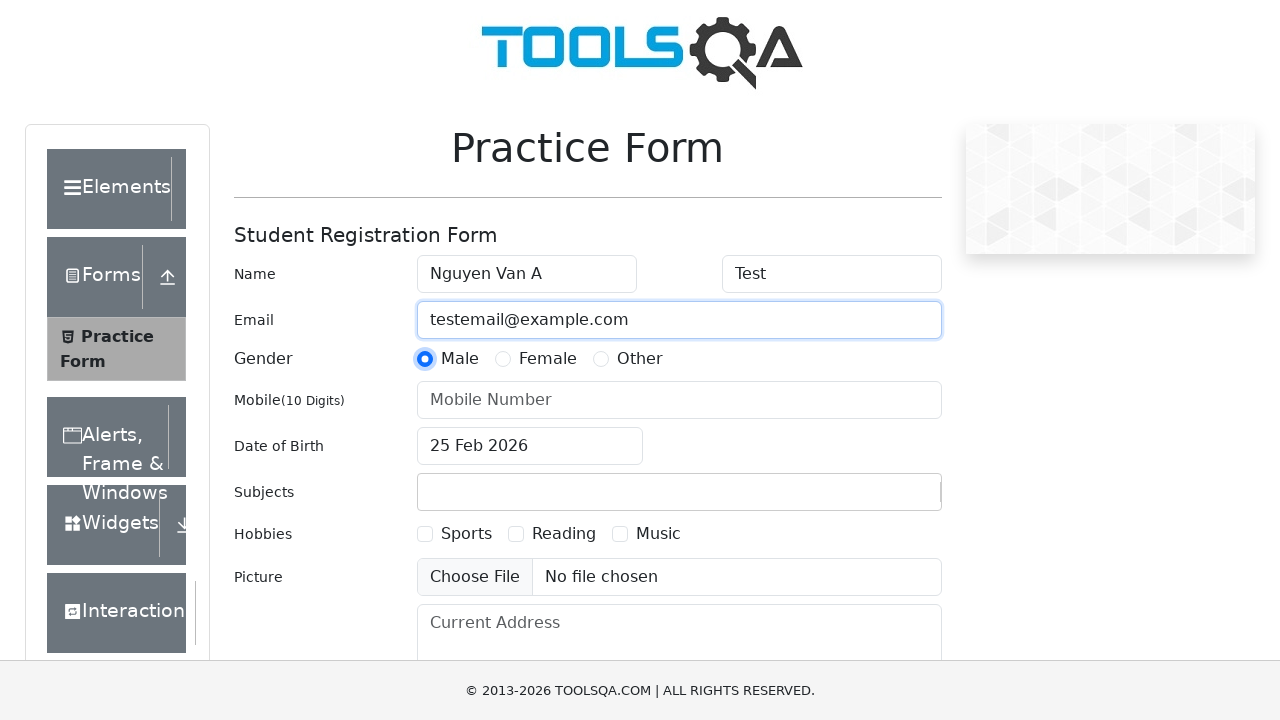

Filled phone number field with '0123456789' on #userNumber
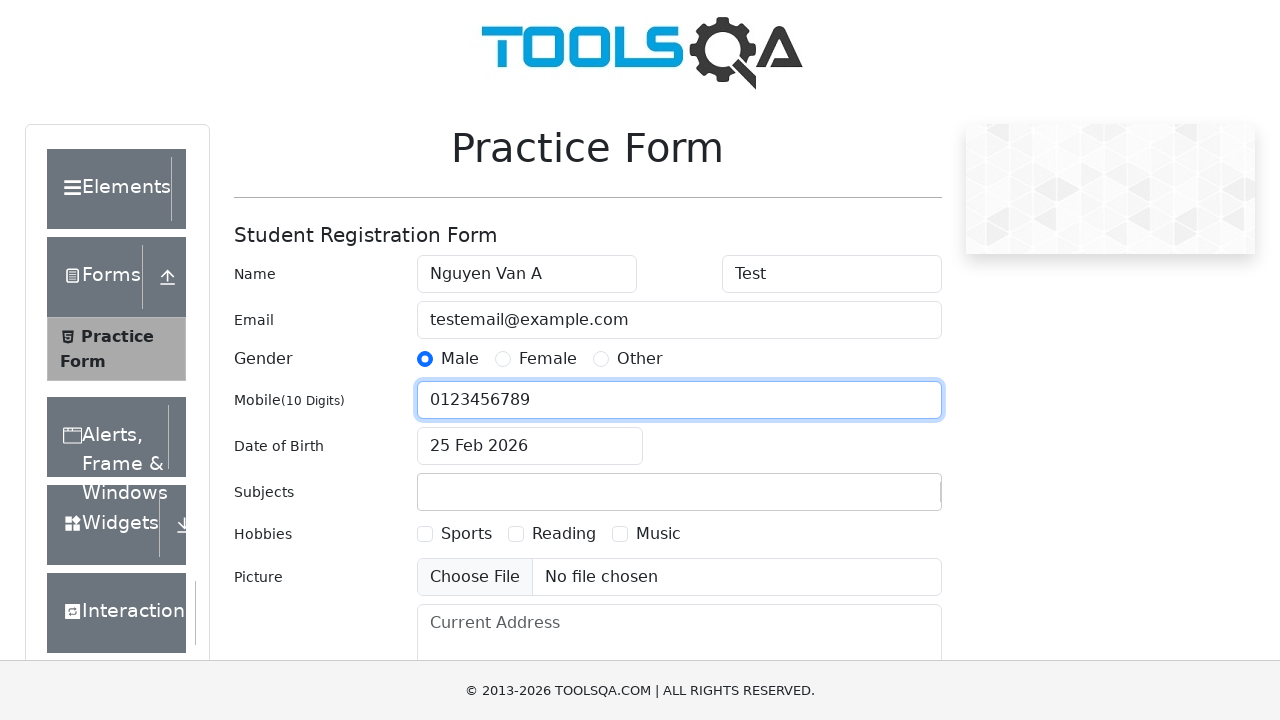

Opened date of birth picker at (530, 446) on #dateOfBirthInput
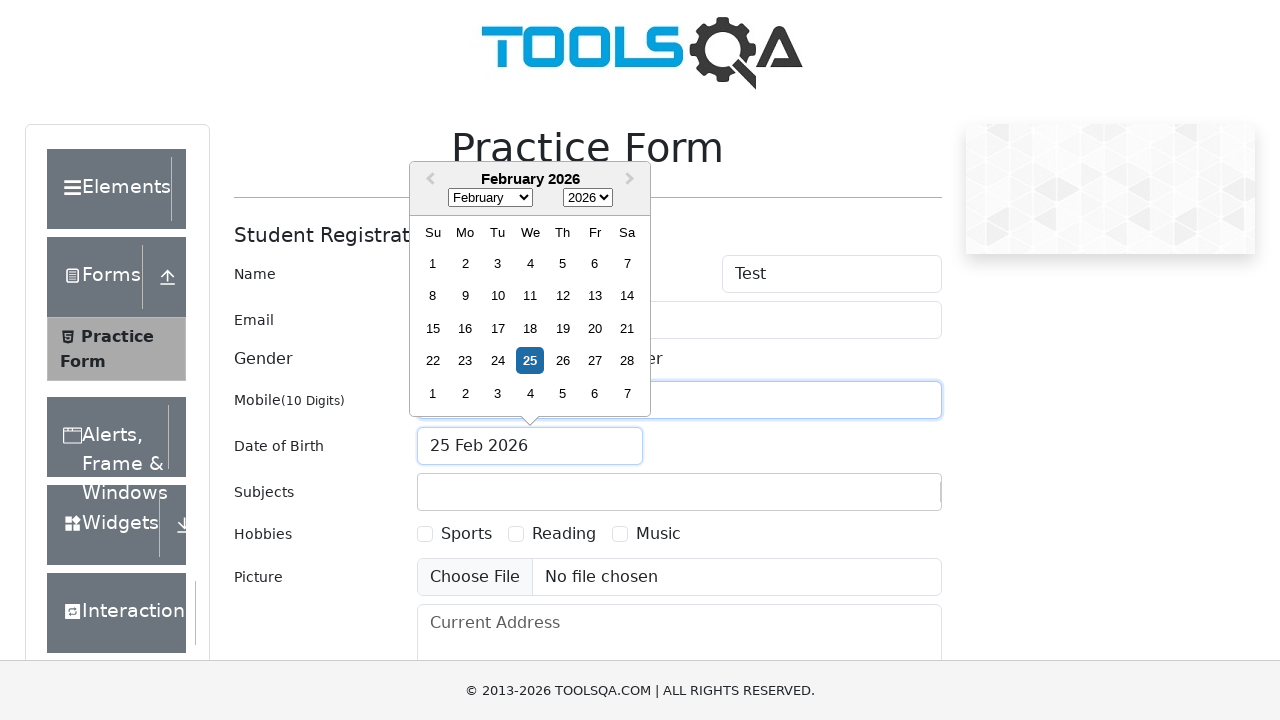

Selected May (month index 4) from date picker on .react-datepicker__month-select
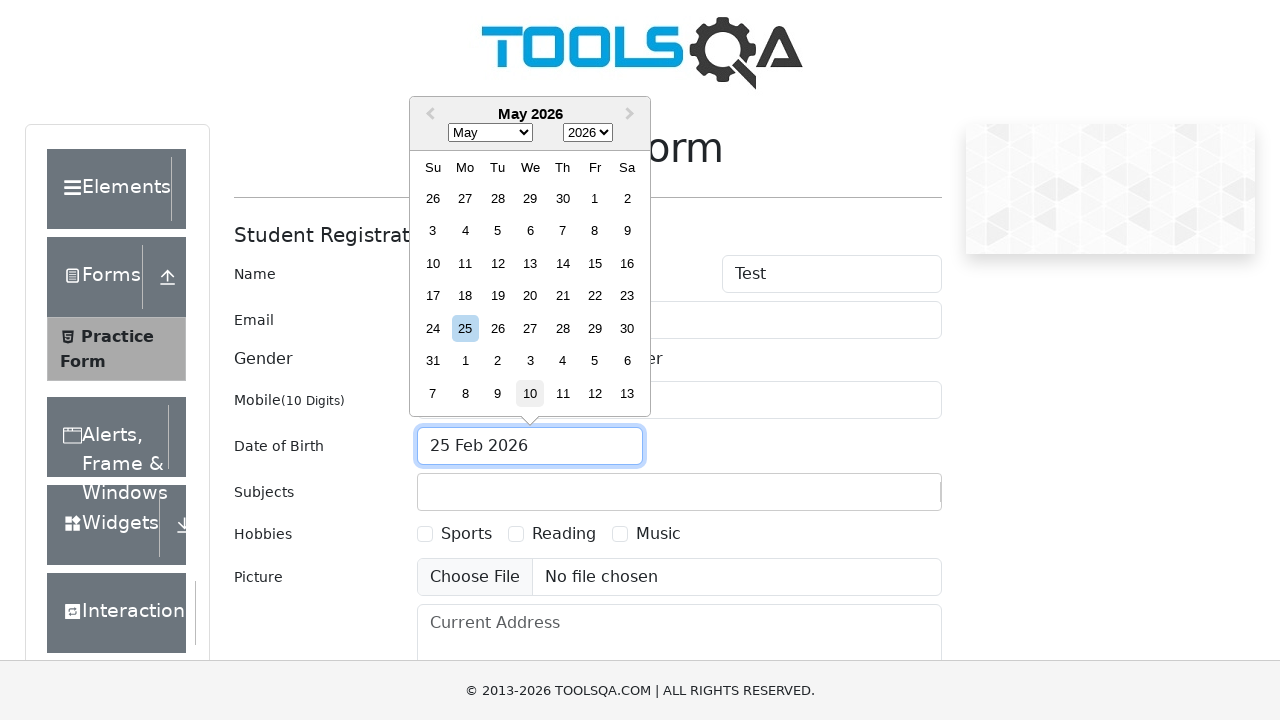

Selected year 1995 from date picker on .react-datepicker__year-select
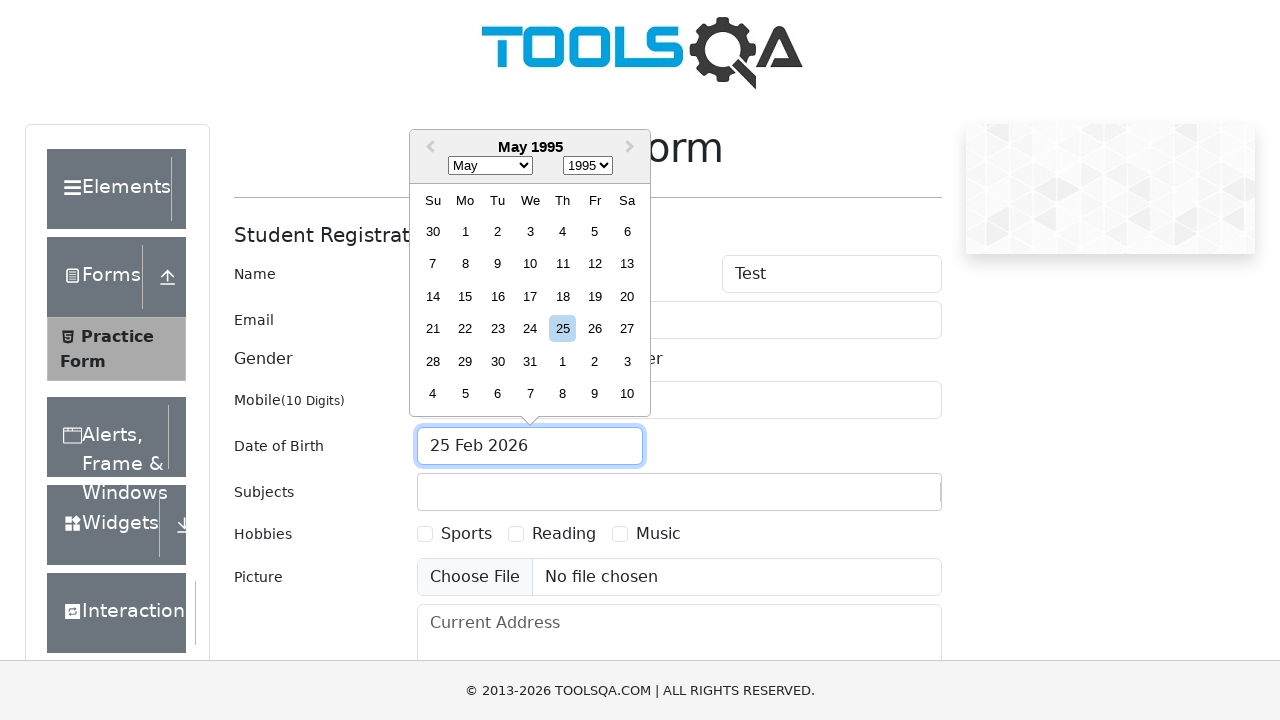

Selected day 15 from date picker at (465, 296) on xpath=//div[contains(@class, 'react-datepicker__day') and text()='15']
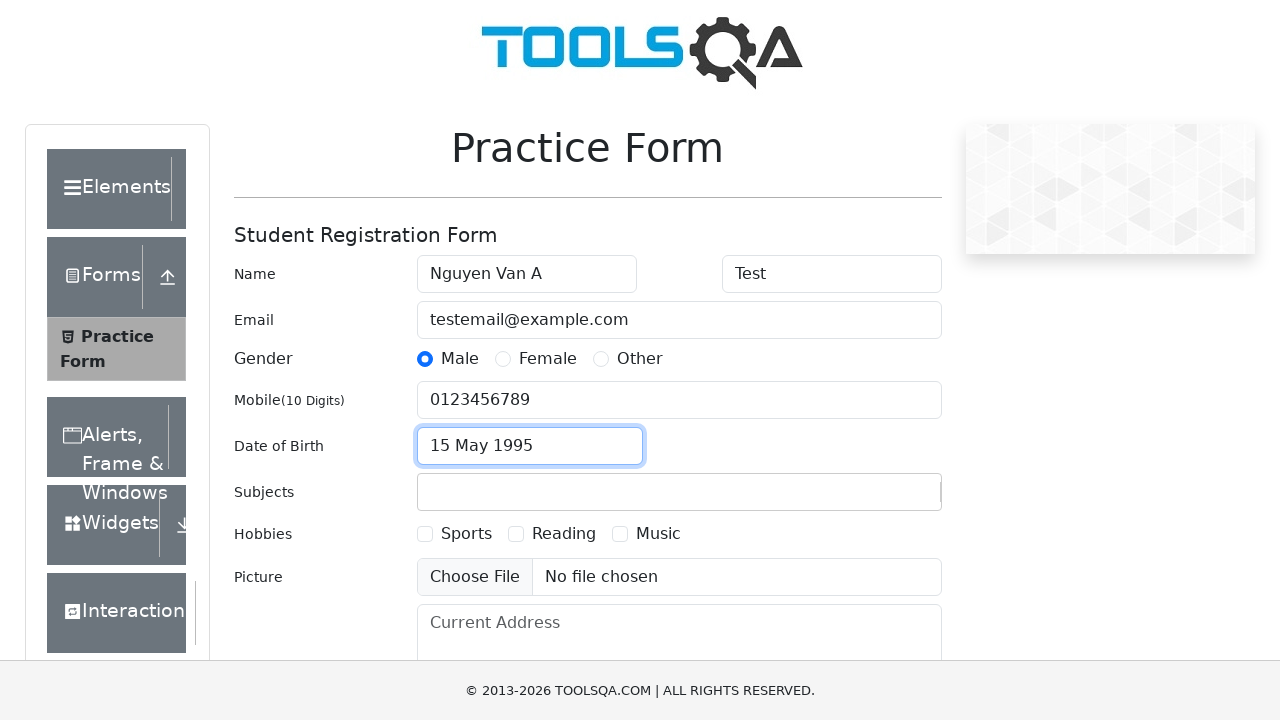

Filled current address field with '123 Nguyen Trai, Hanoi' on #currentAddress
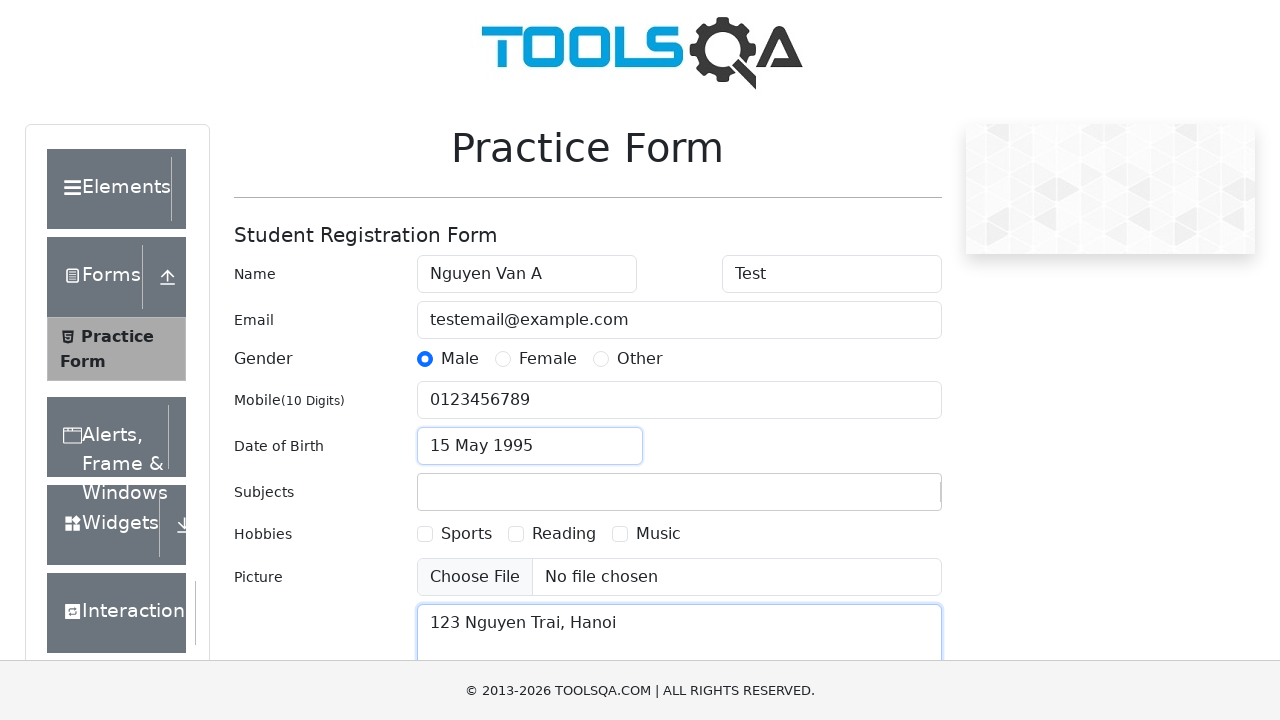

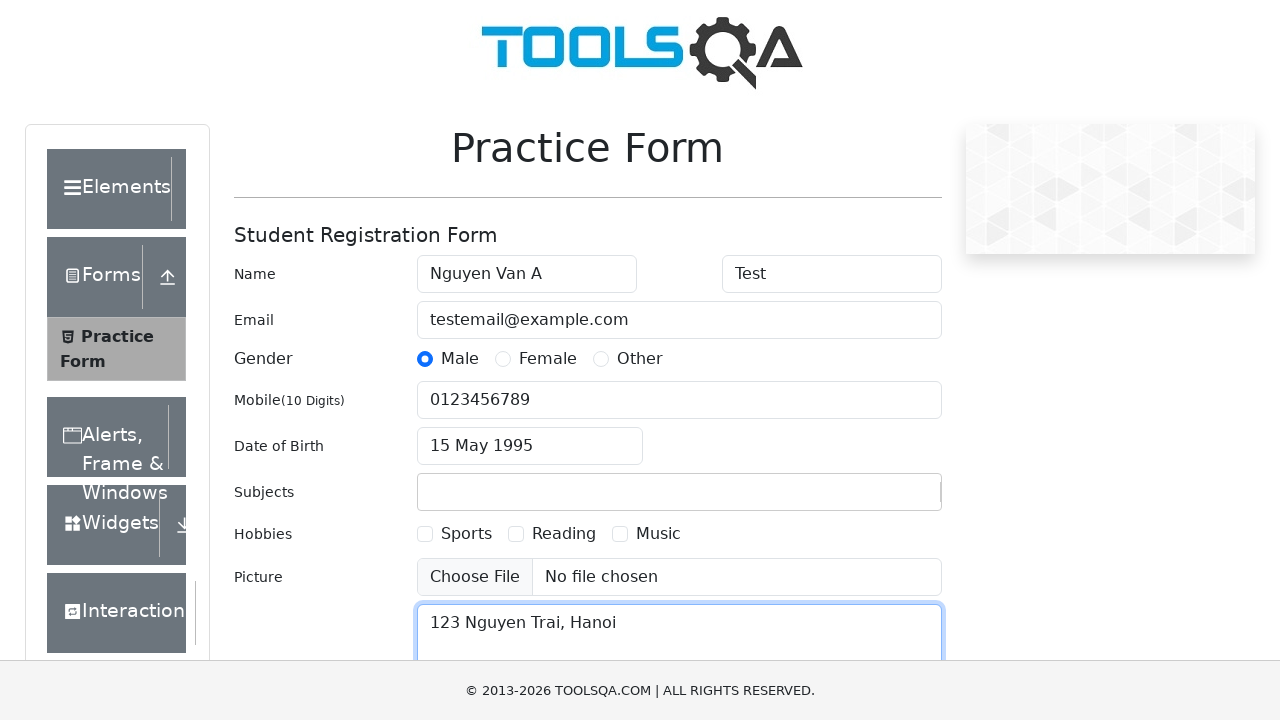